Tests clearing the complete state of all items by checking and then unchecking the toggle-all checkbox.

Starting URL: https://demo.playwright.dev/todomvc

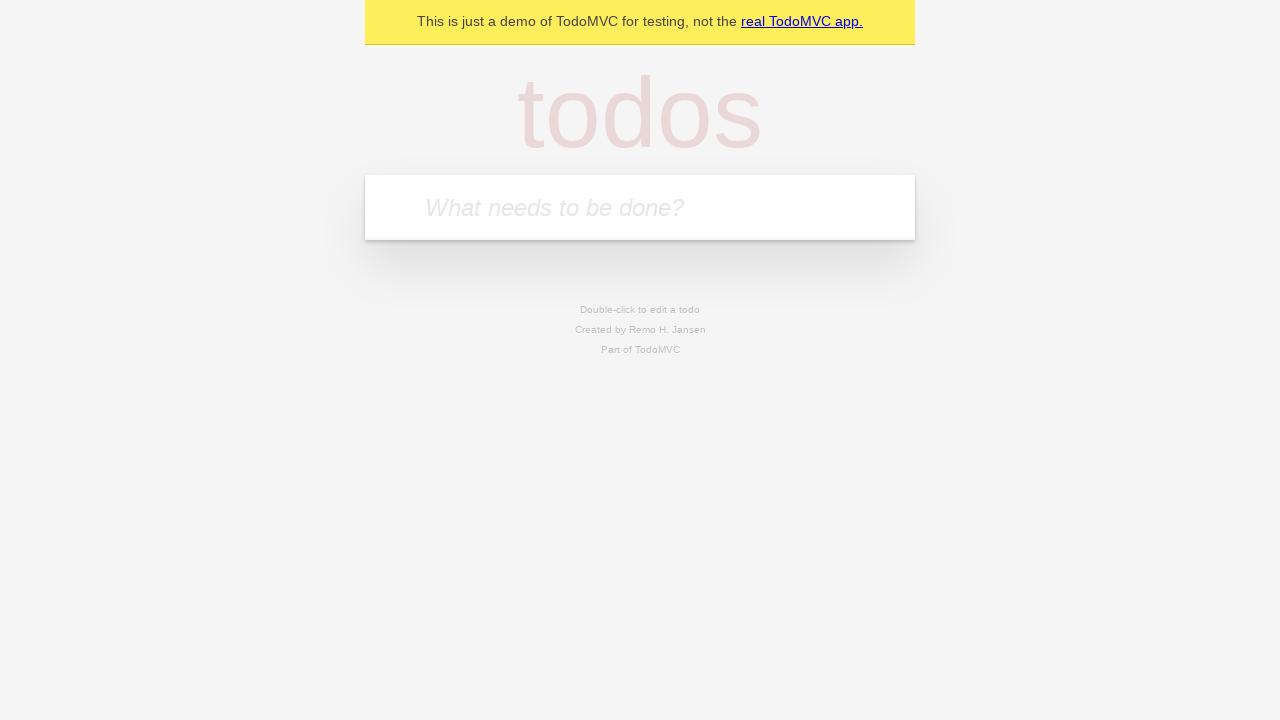

Filled new todo input with 'buy some cheese' on .new-todo
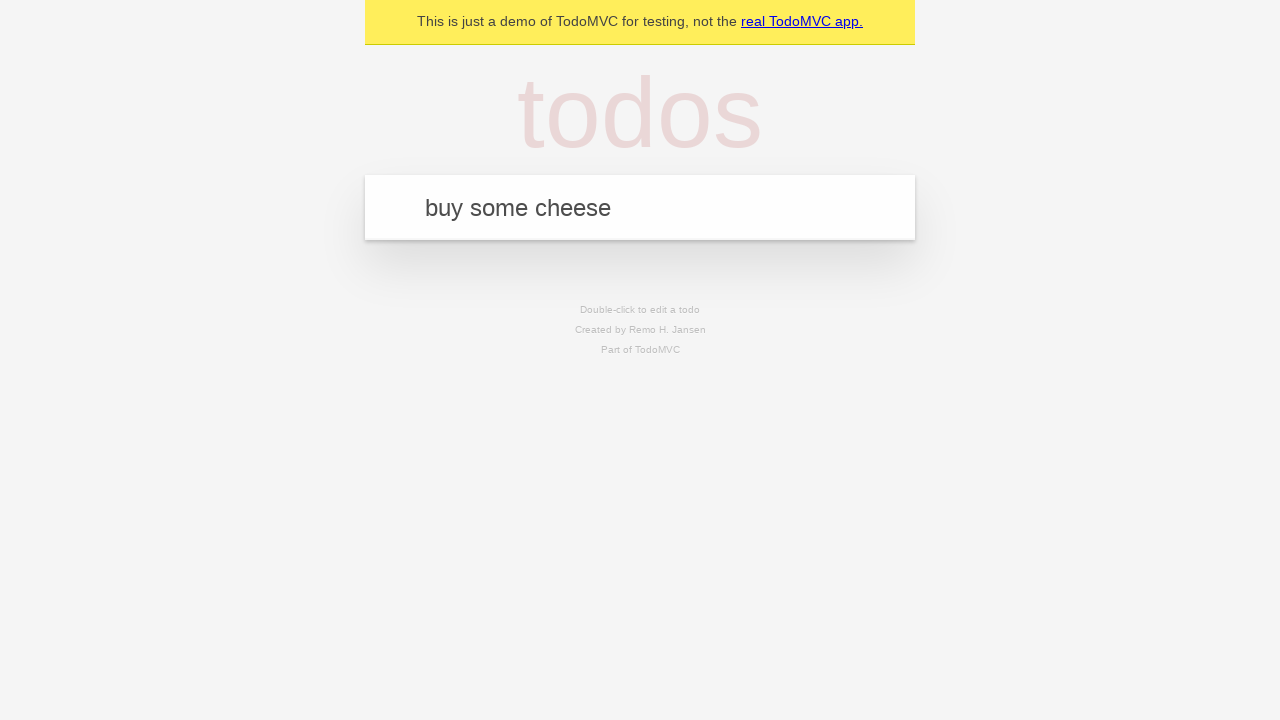

Pressed Enter to create first todo item on .new-todo
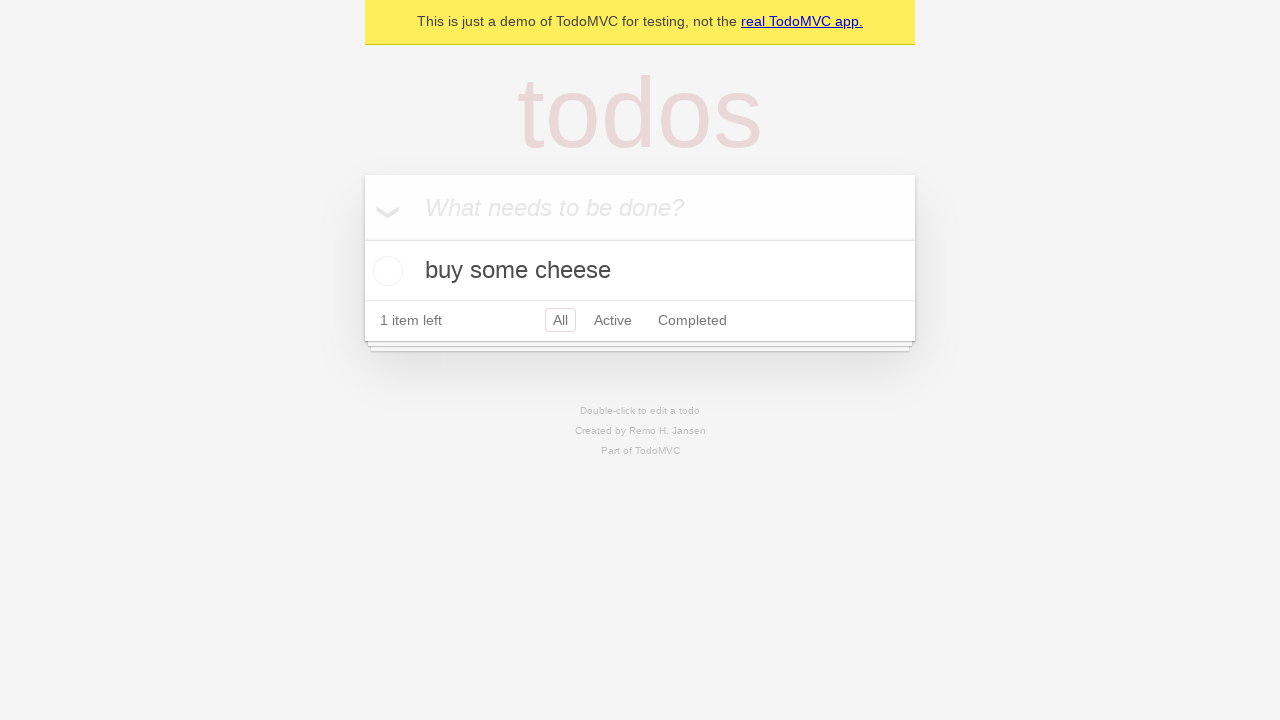

Filled new todo input with 'feed the cat' on .new-todo
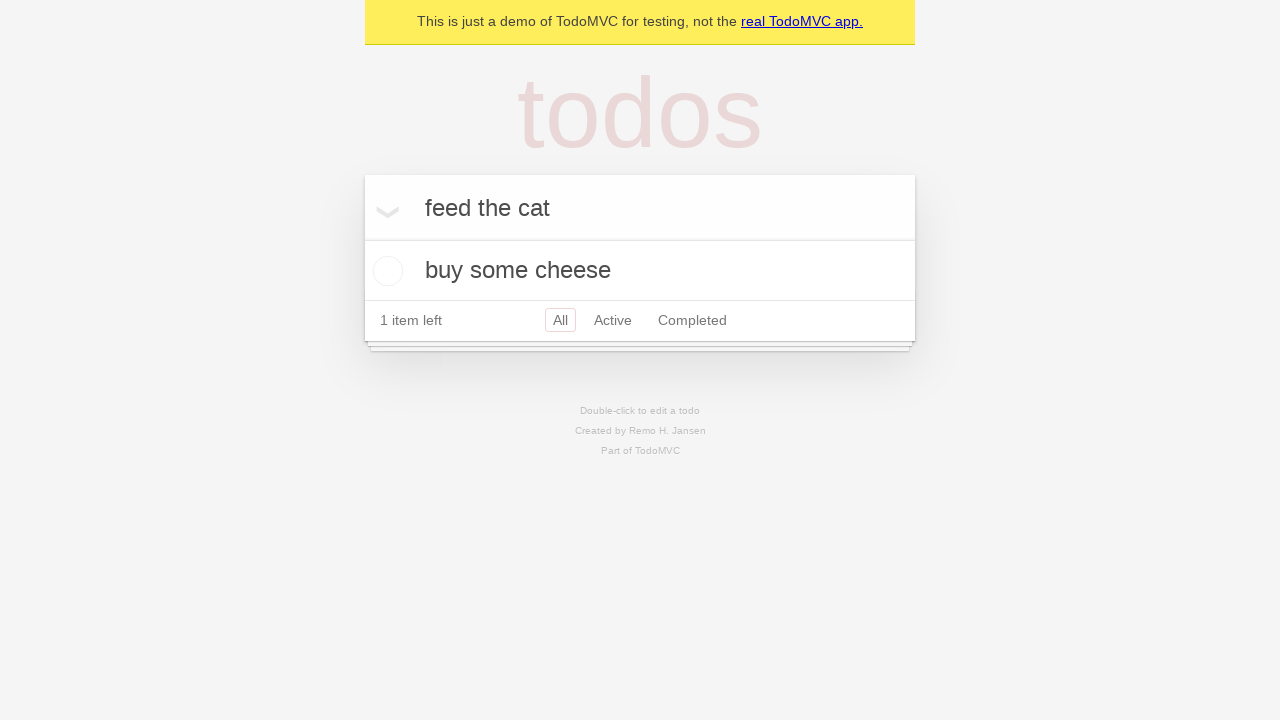

Pressed Enter to create second todo item on .new-todo
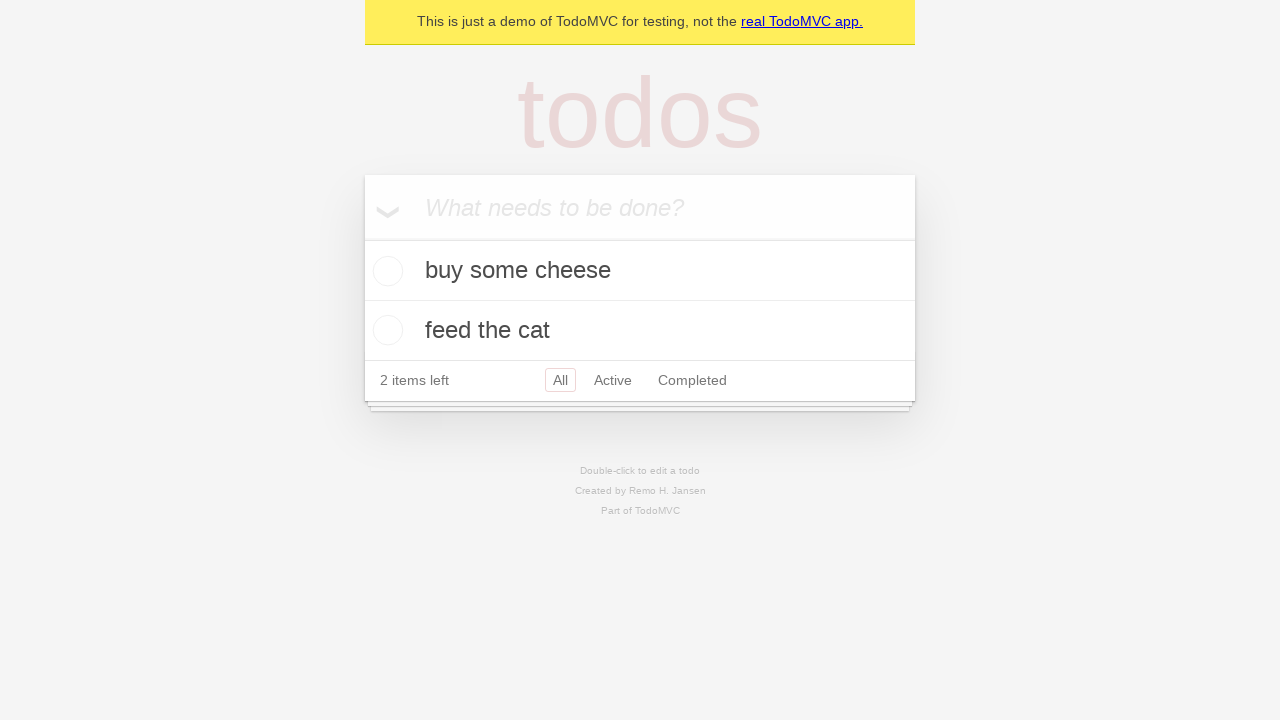

Filled new todo input with 'book a doctors appointment' on .new-todo
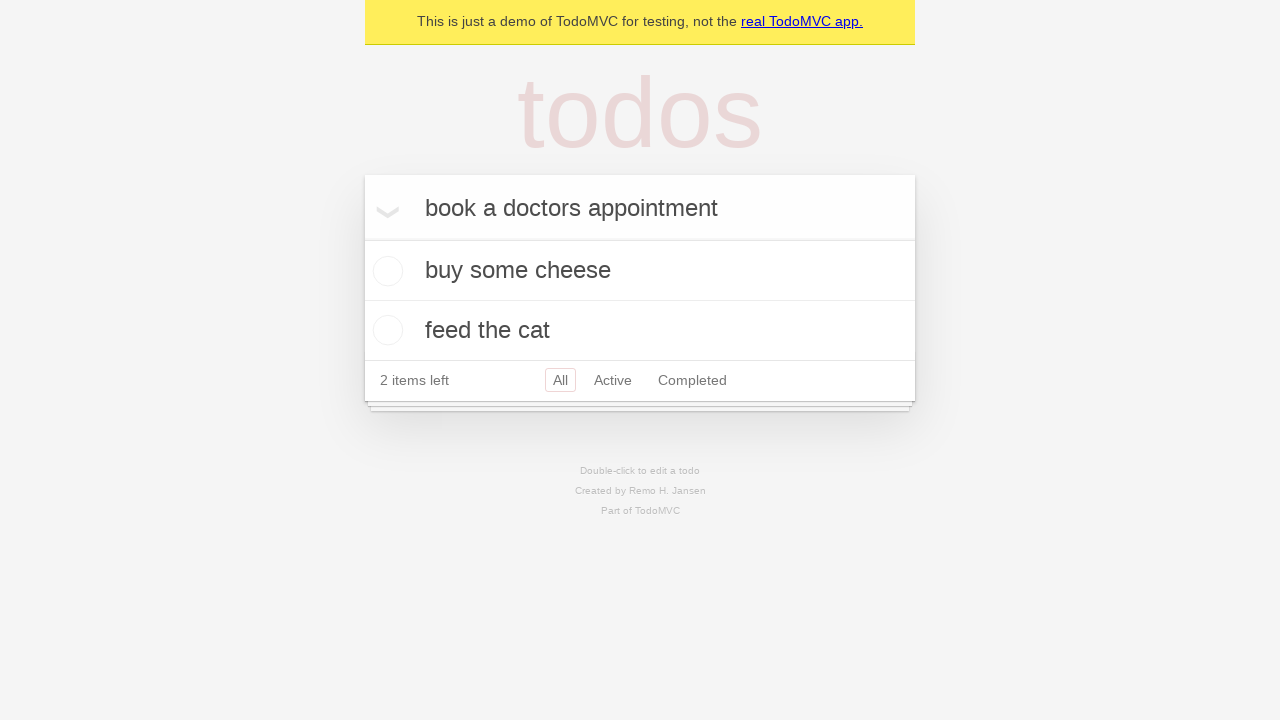

Pressed Enter to create third todo item on .new-todo
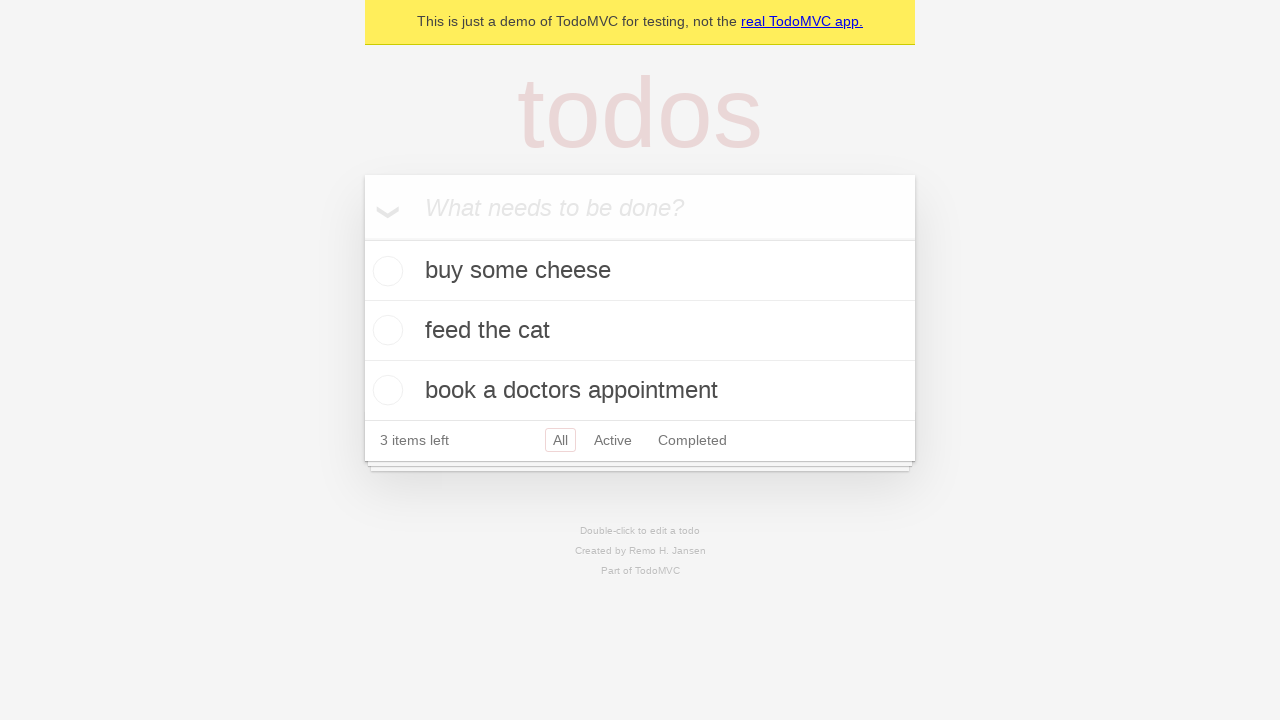

Waited for all three todo items to be loaded
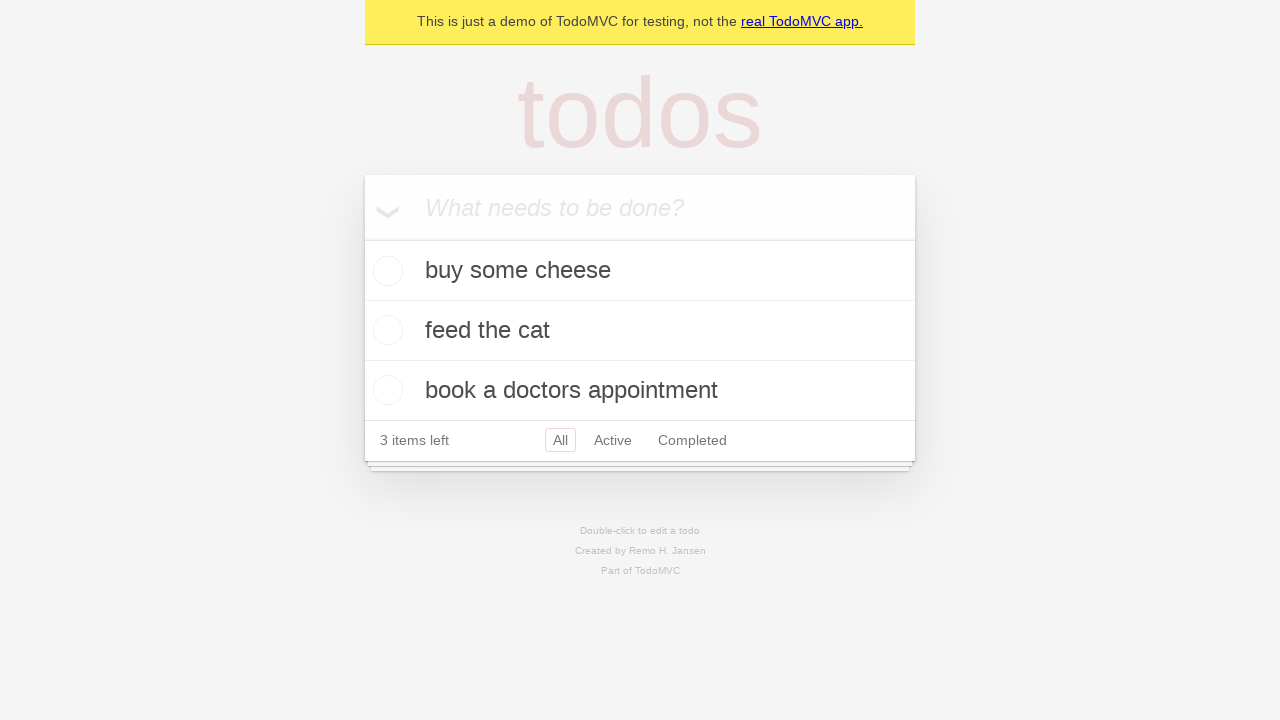

Checked toggle-all checkbox to mark all items as complete at (362, 238) on .toggle-all
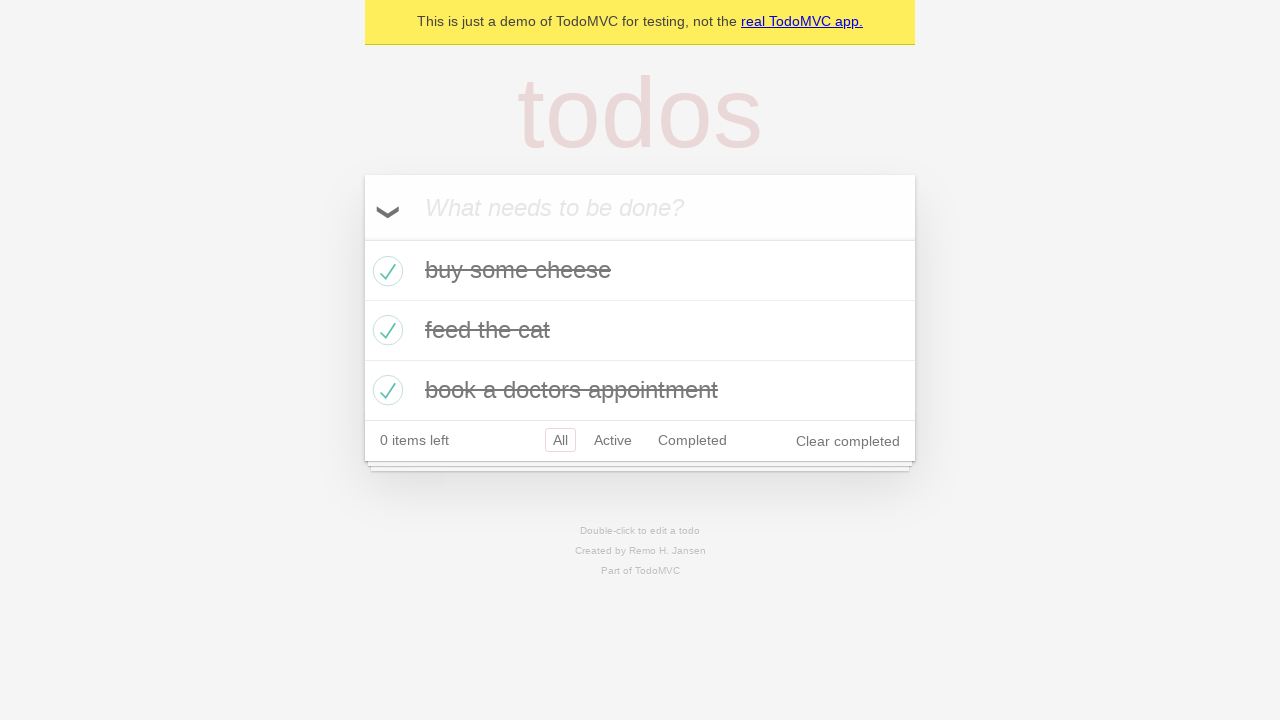

Unchecked toggle-all checkbox to clear complete state of all items at (362, 238) on .toggle-all
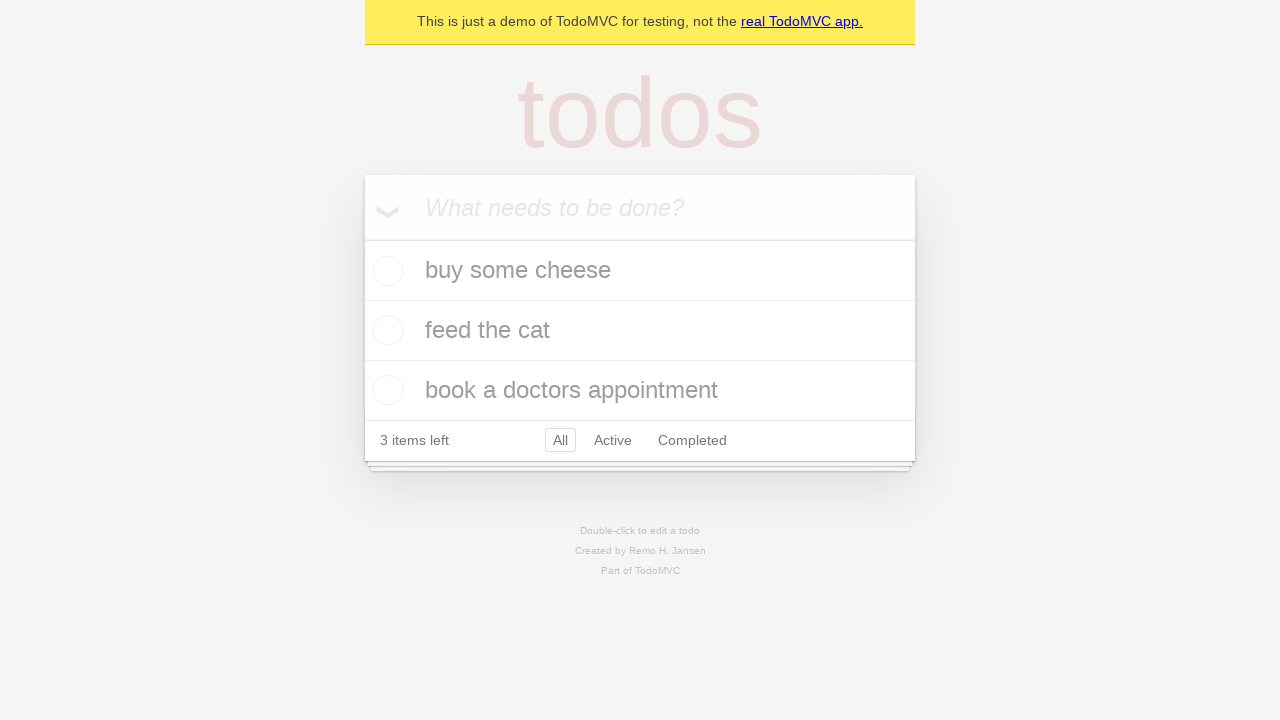

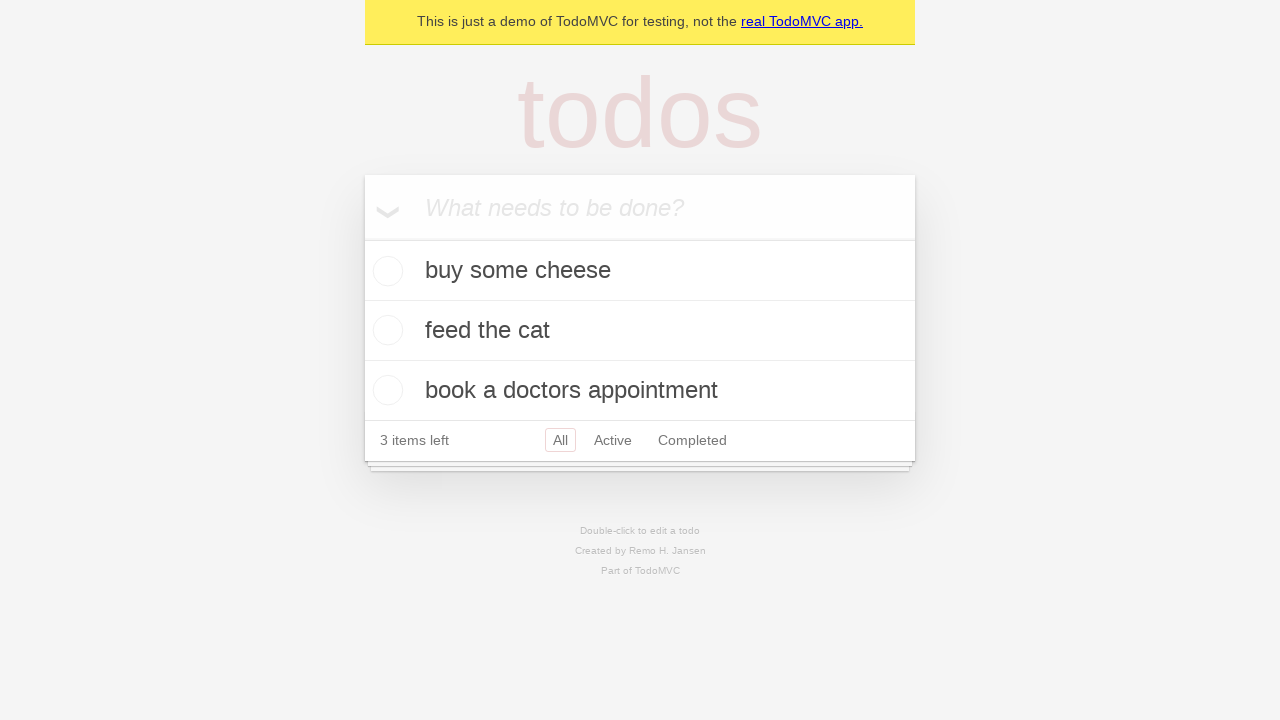